Tests redirect functionality by clicking on redirect links and verifying navigation

Starting URL: https://the-internet.herokuapp.com/

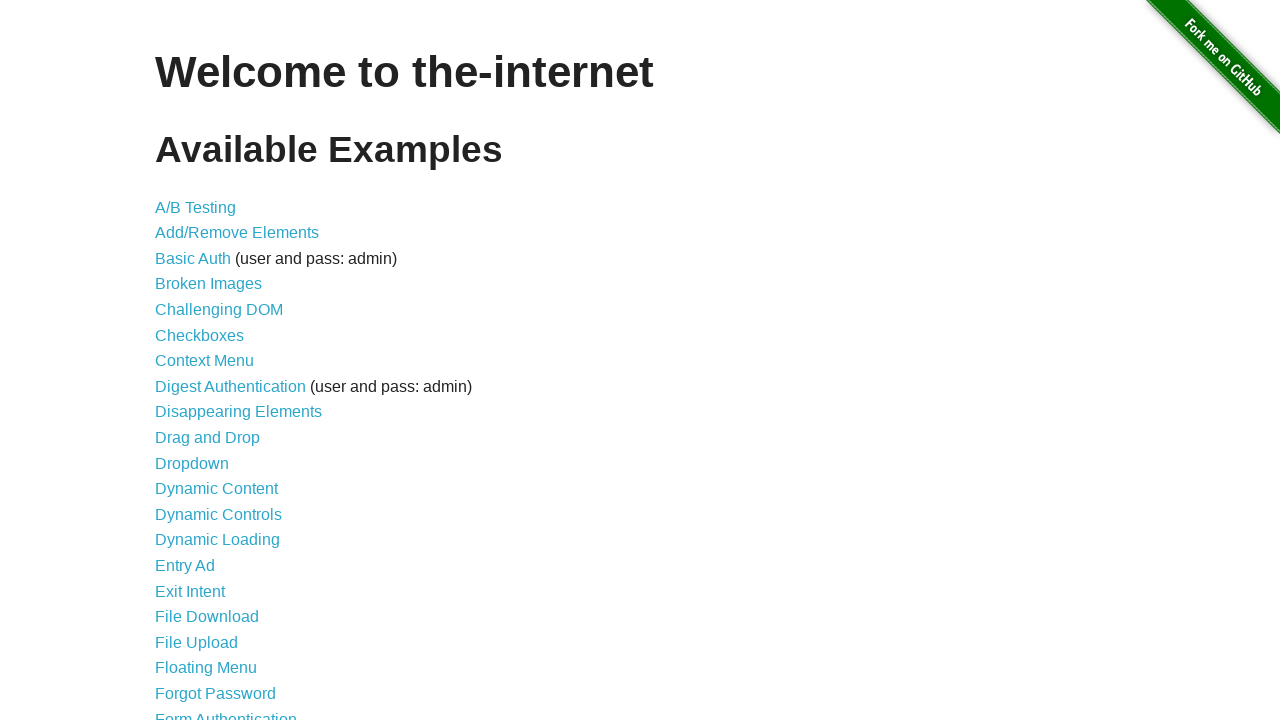

Clicked on 'Redirect Link' from main page at (202, 446) on text=Redirect Link
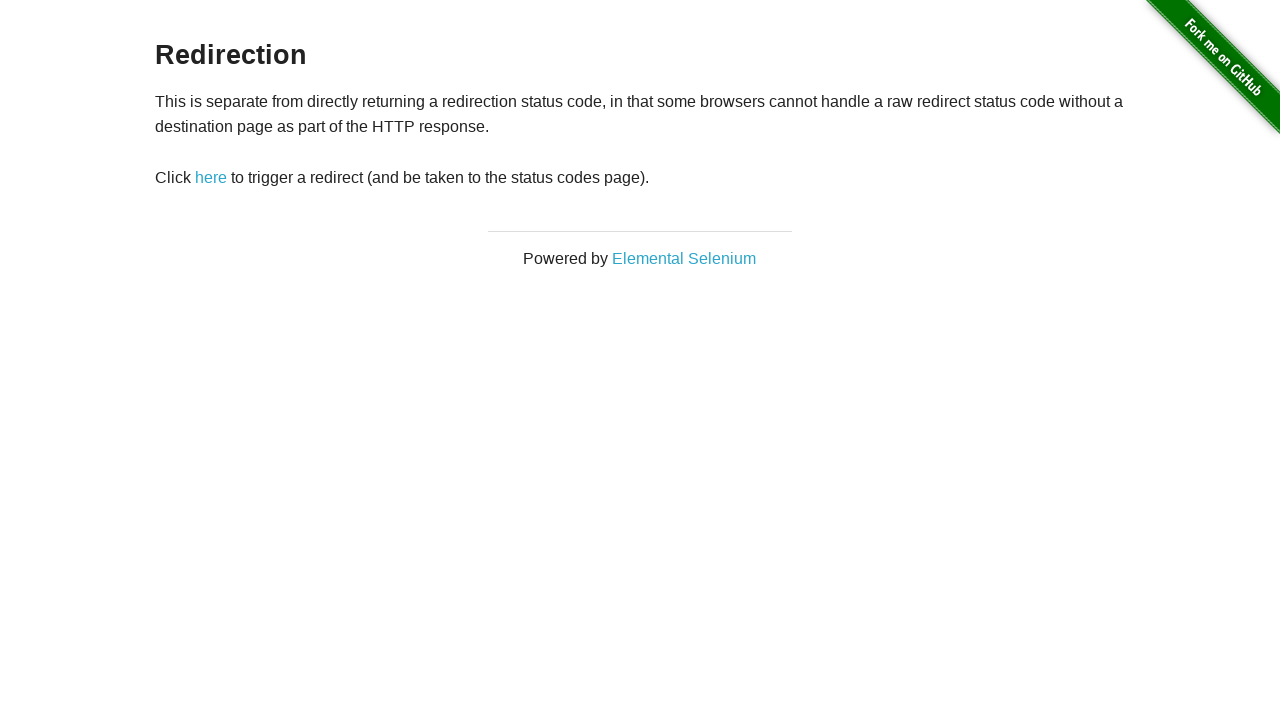

Clicked on 'click here' redirect link at (640, 140) on text=click here
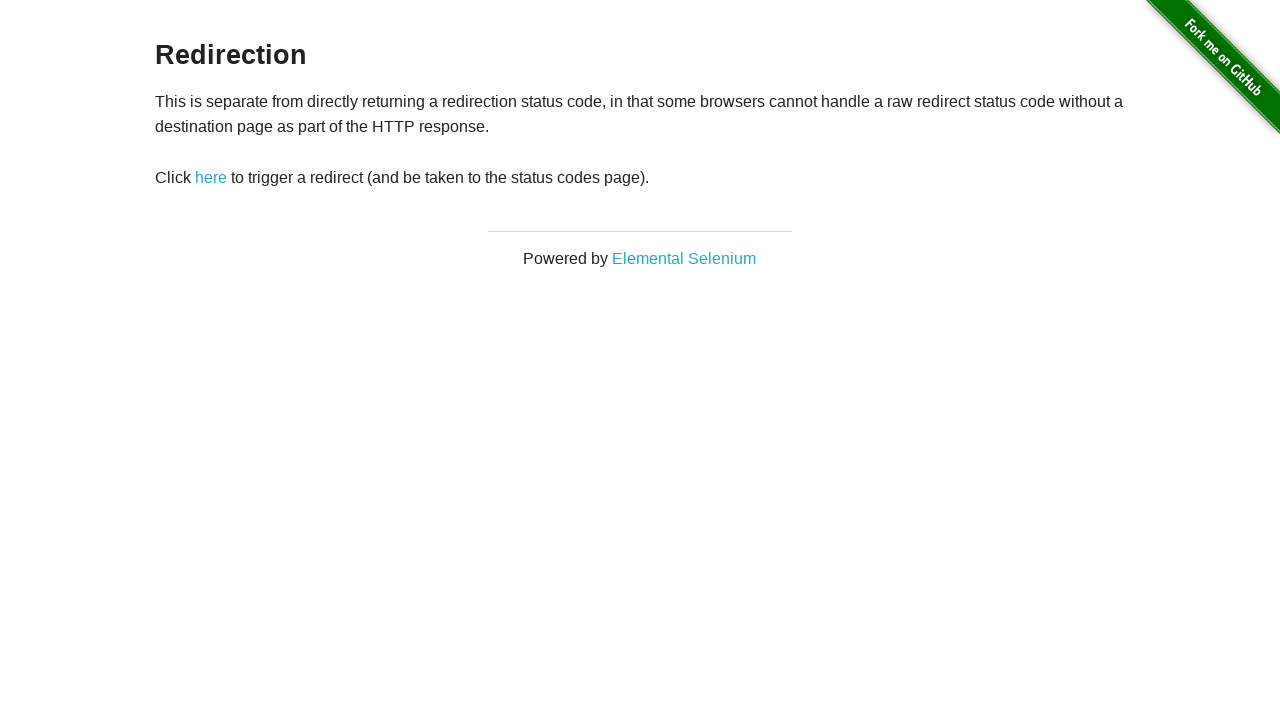

Verified page title after redirect: The Internet
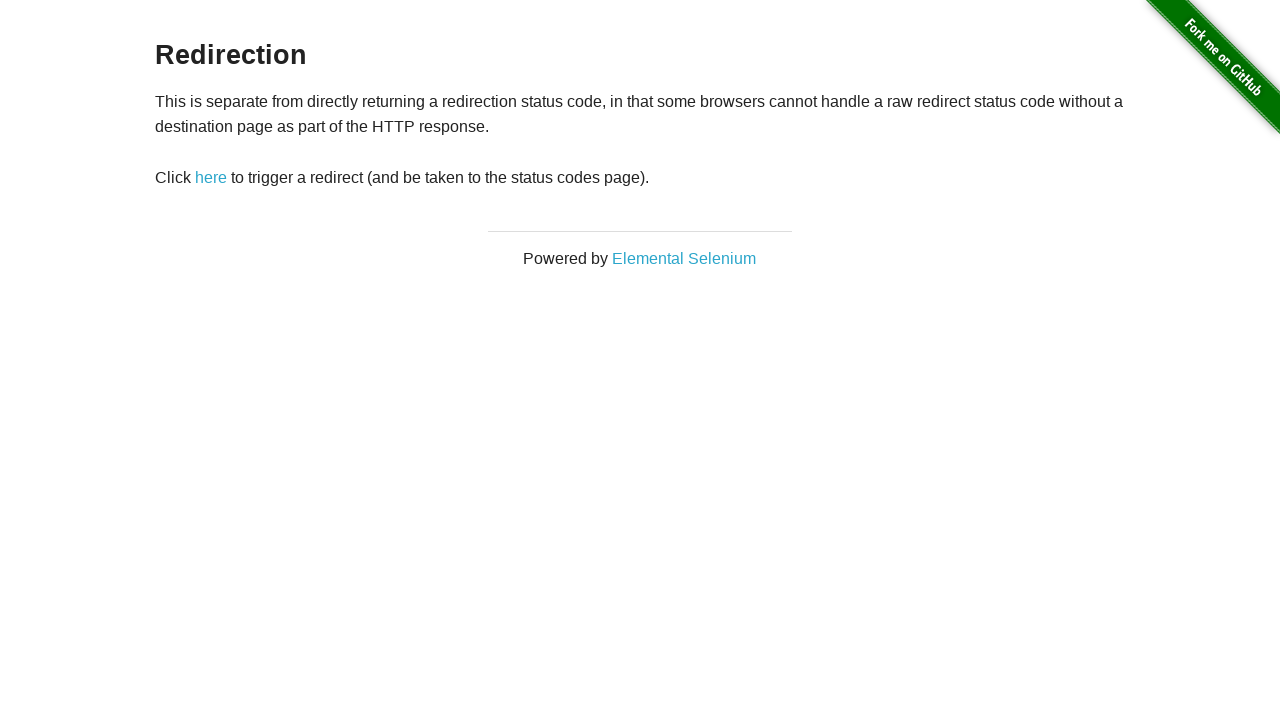

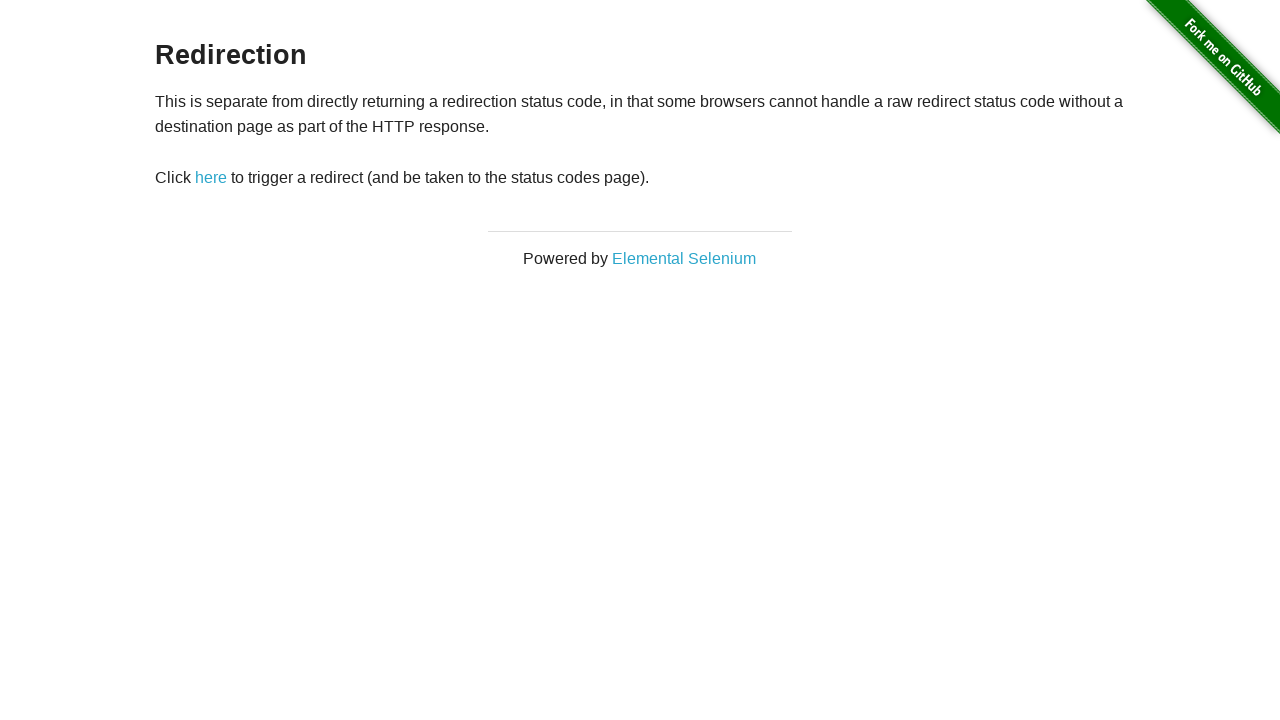